Tests JavaScript confirm dialog handling by clicking a button that triggers a confirm popup and accepting it, then tests mouse hover functionality by hovering over an element and clicking a link.

Starting URL: https://rahulshettyacademy.com/AutomationPractice/

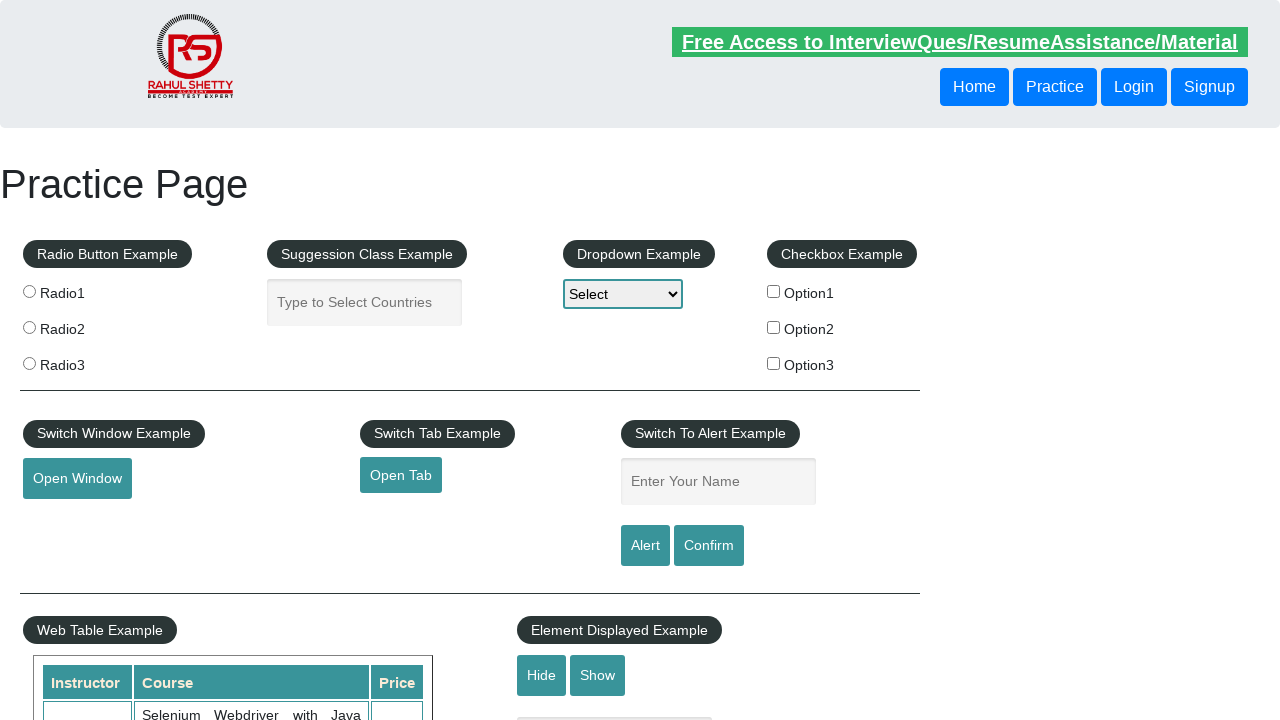

Set up dialog handler to accept confirm dialogs
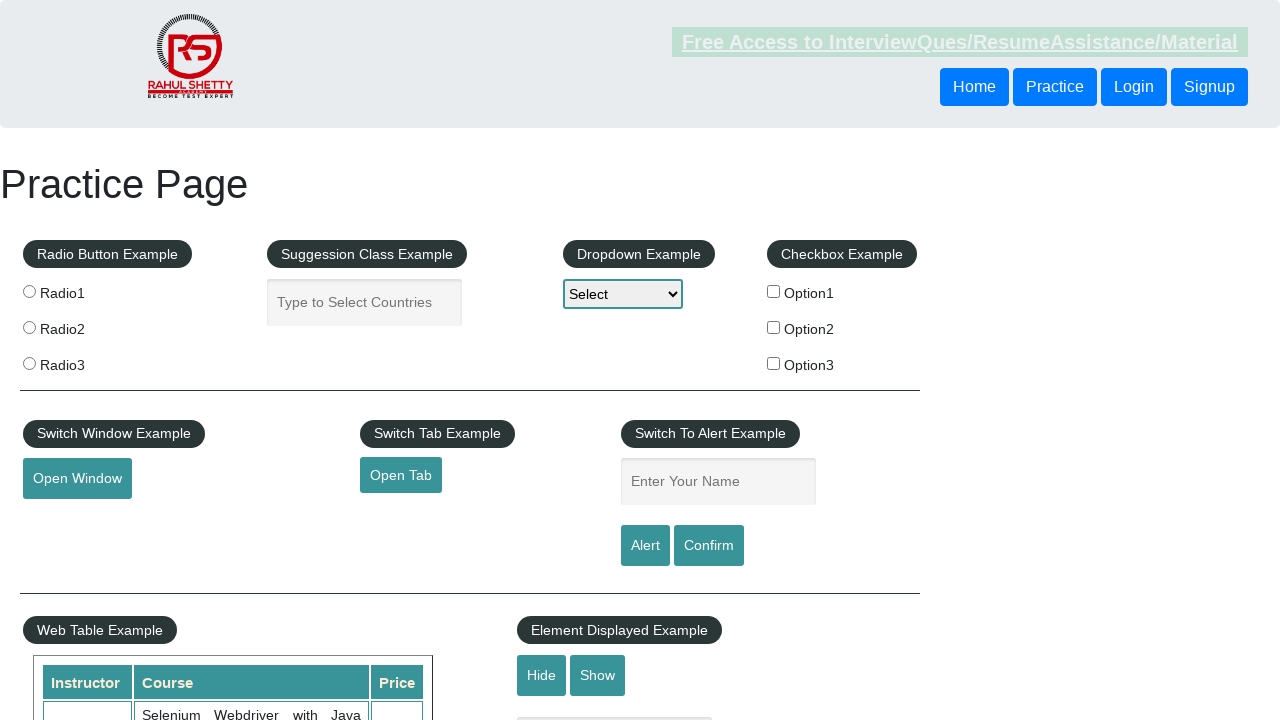

Clicked confirm button to trigger JavaScript confirm dialog at (709, 546) on #confirmbtn
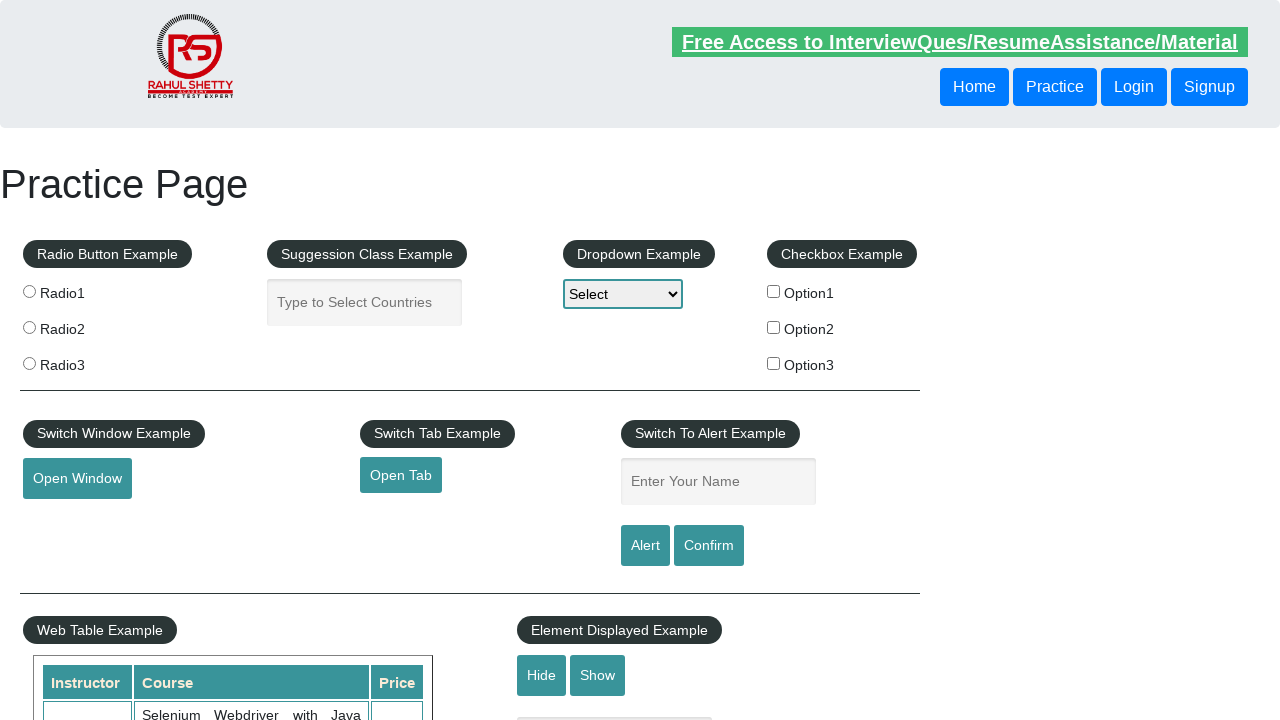

Hovered over mouse hover element to reveal hidden link at (83, 361) on #mousehover
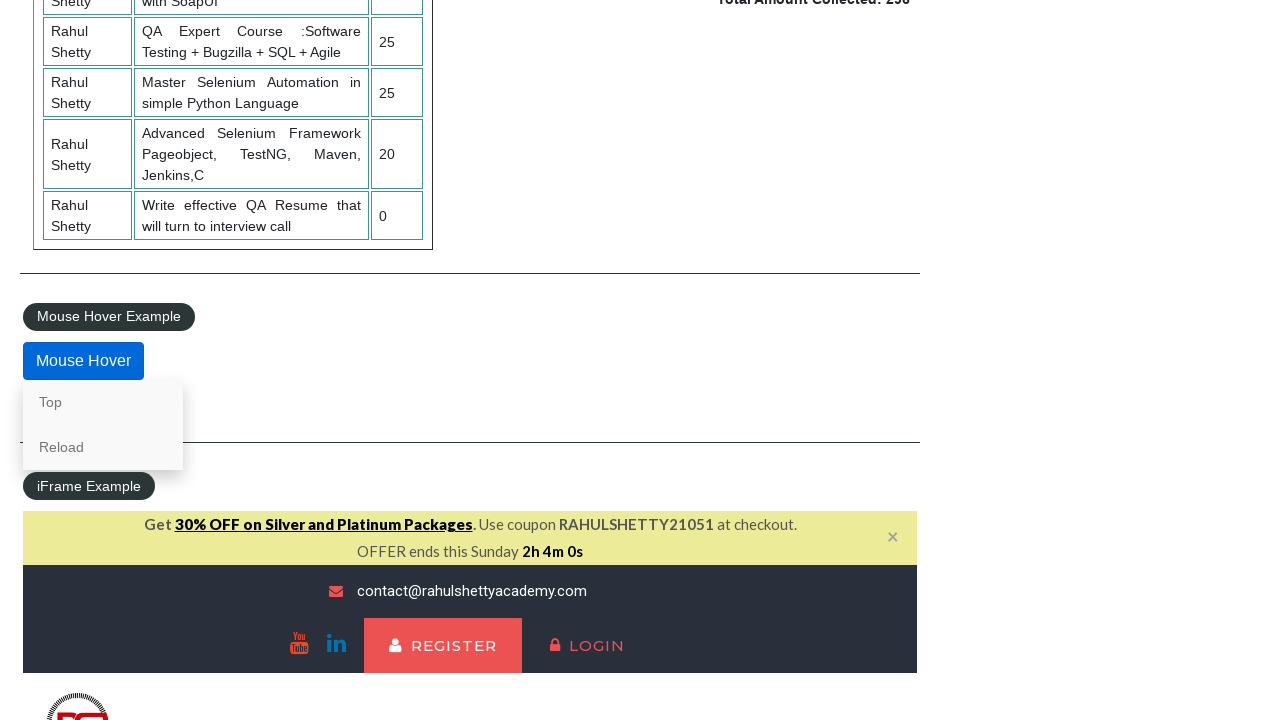

Clicked the 'Top' link that appeared on hover at (103, 402) on a[href="#top"]
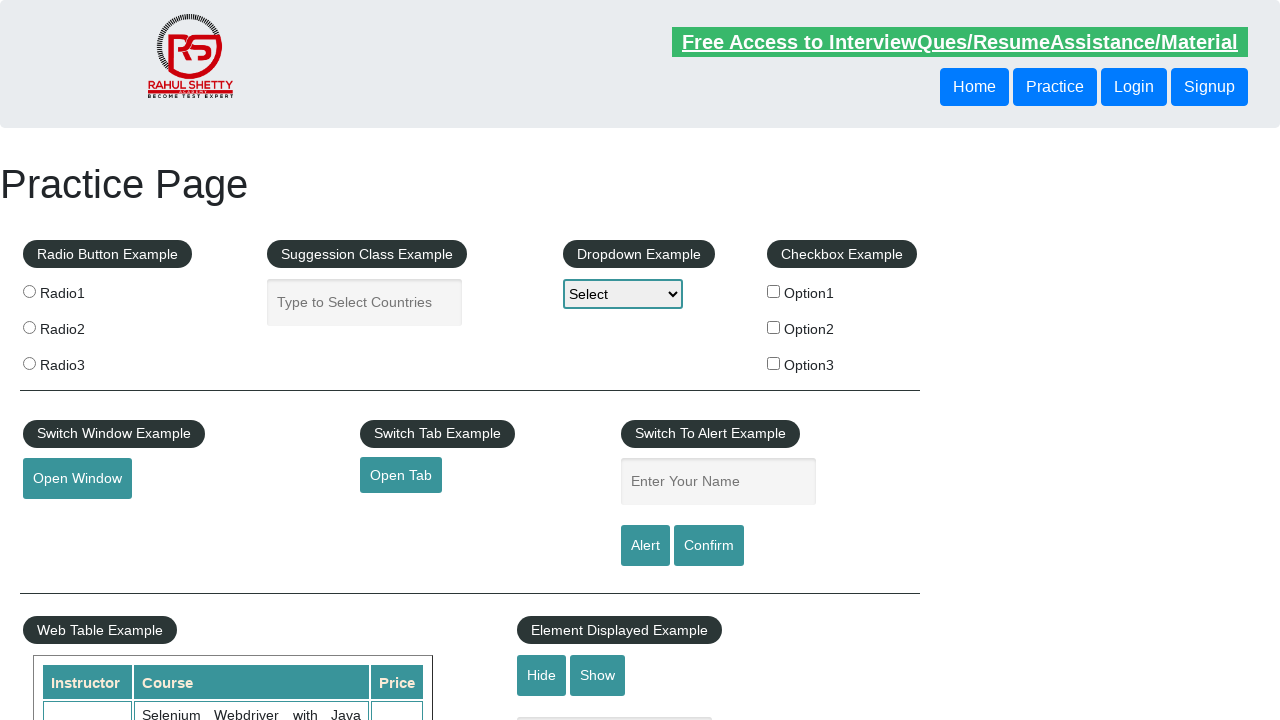

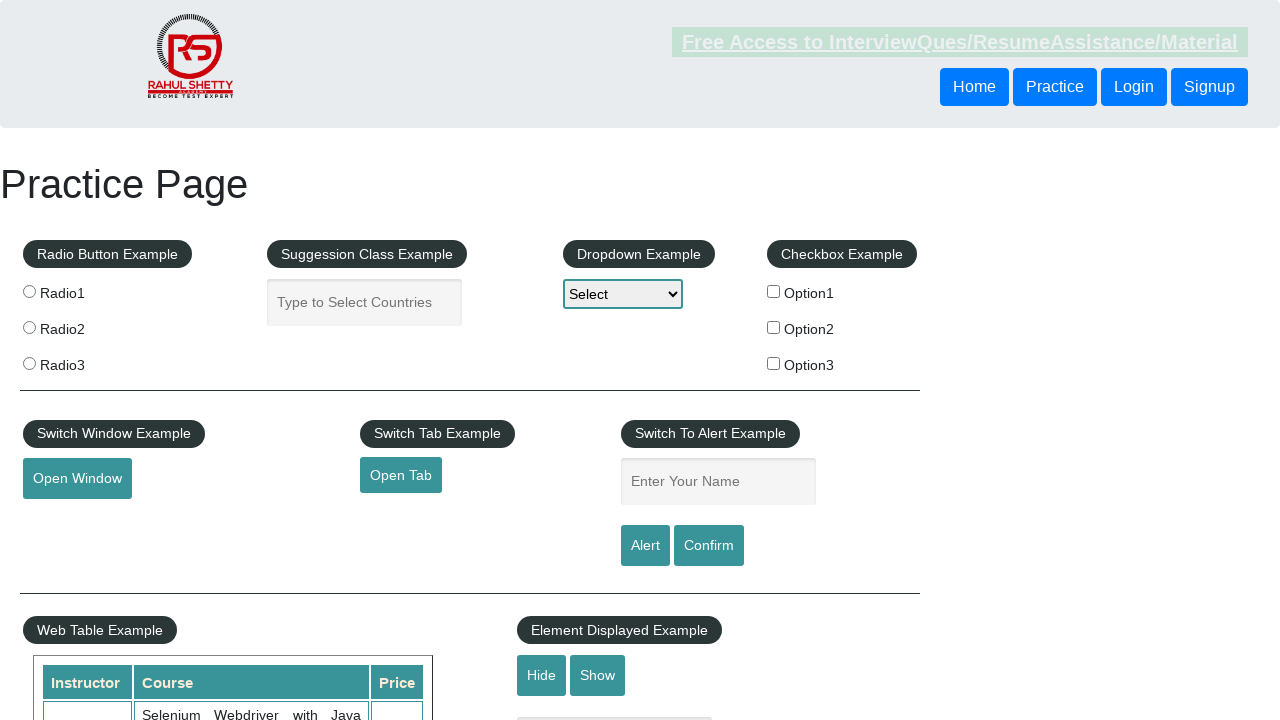